Tests Vue.js dropdown component by selecting different options and verifying the selected value is displayed correctly.

Starting URL: https://mikerodham.github.io/vue-dropdowns/

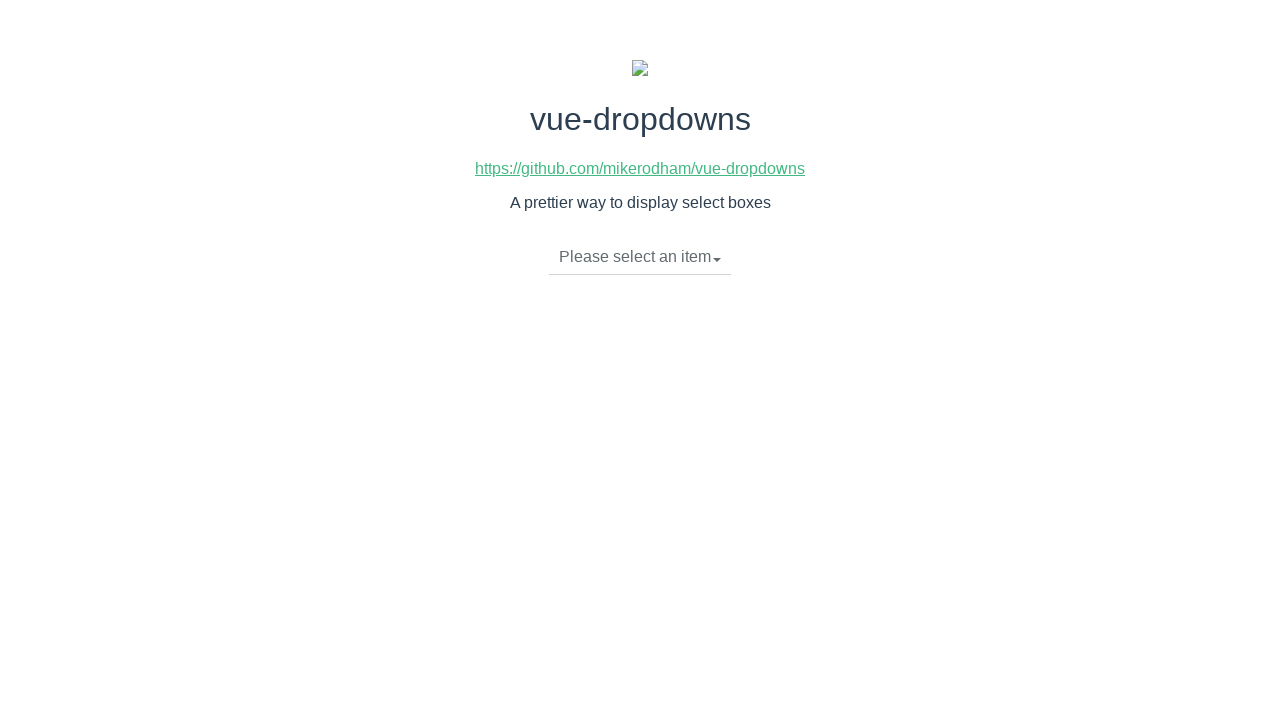

Clicked dropdown toggle to open menu at (640, 257) on li.dropdown-toggle
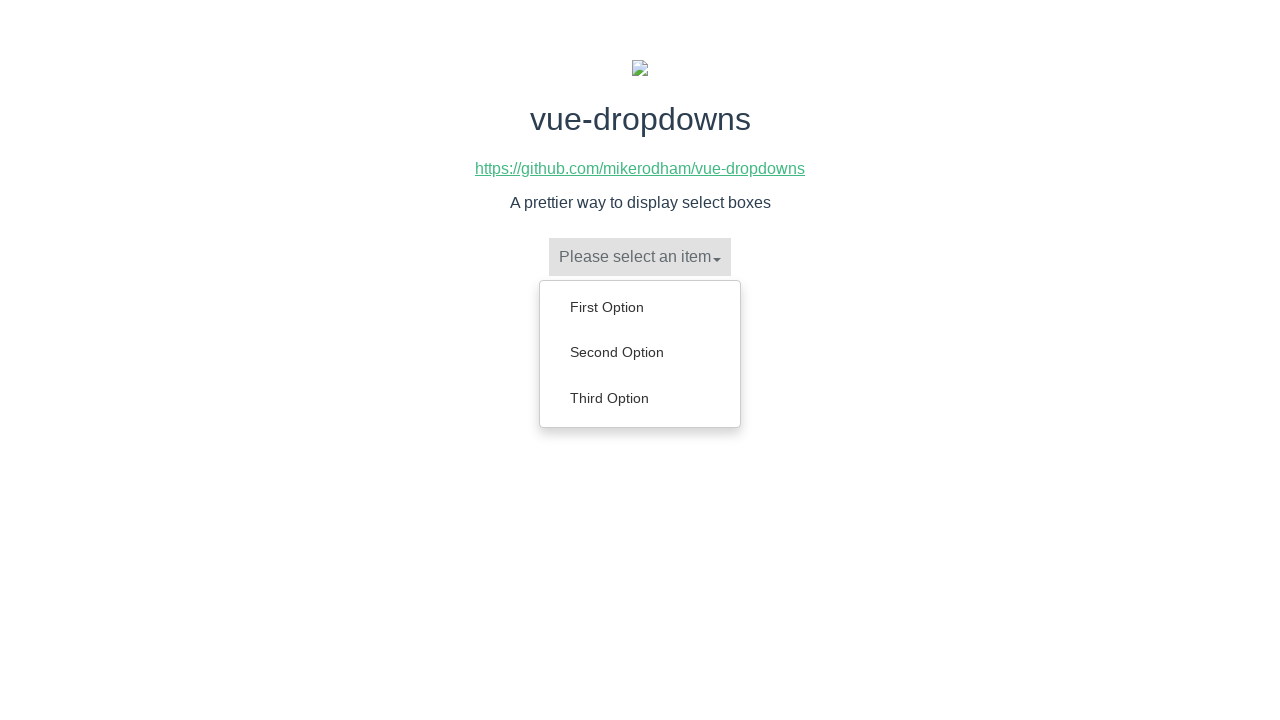

Dropdown menu loaded with options
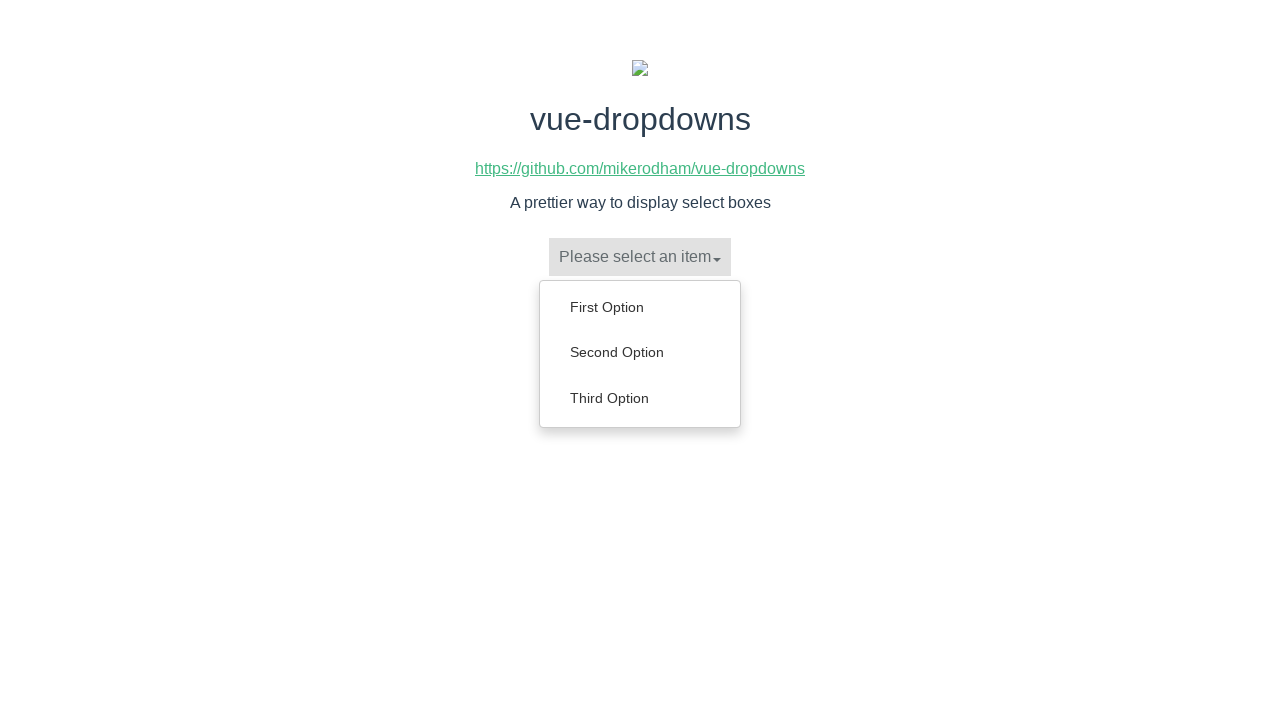

Selected 'Second Option' from dropdown at (640, 352) on ul.dropdown-menu a:has-text('Second Option')
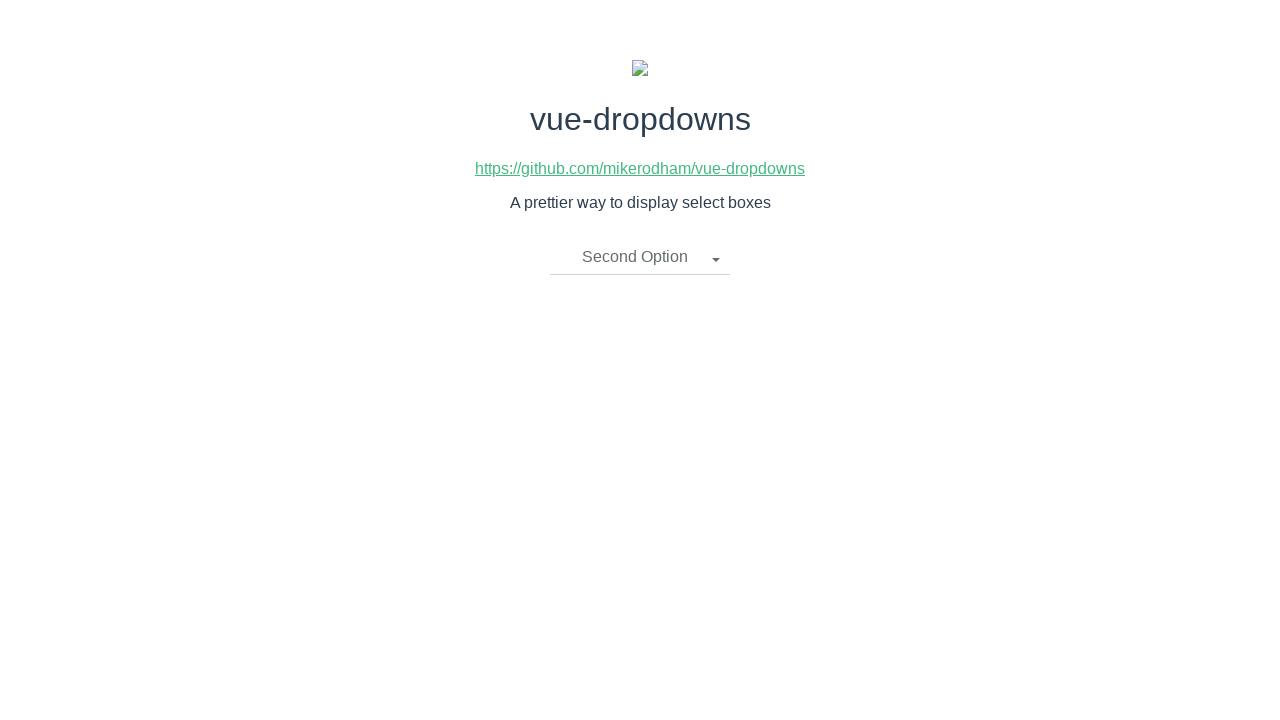

Waited for 'Second Option' selection to register
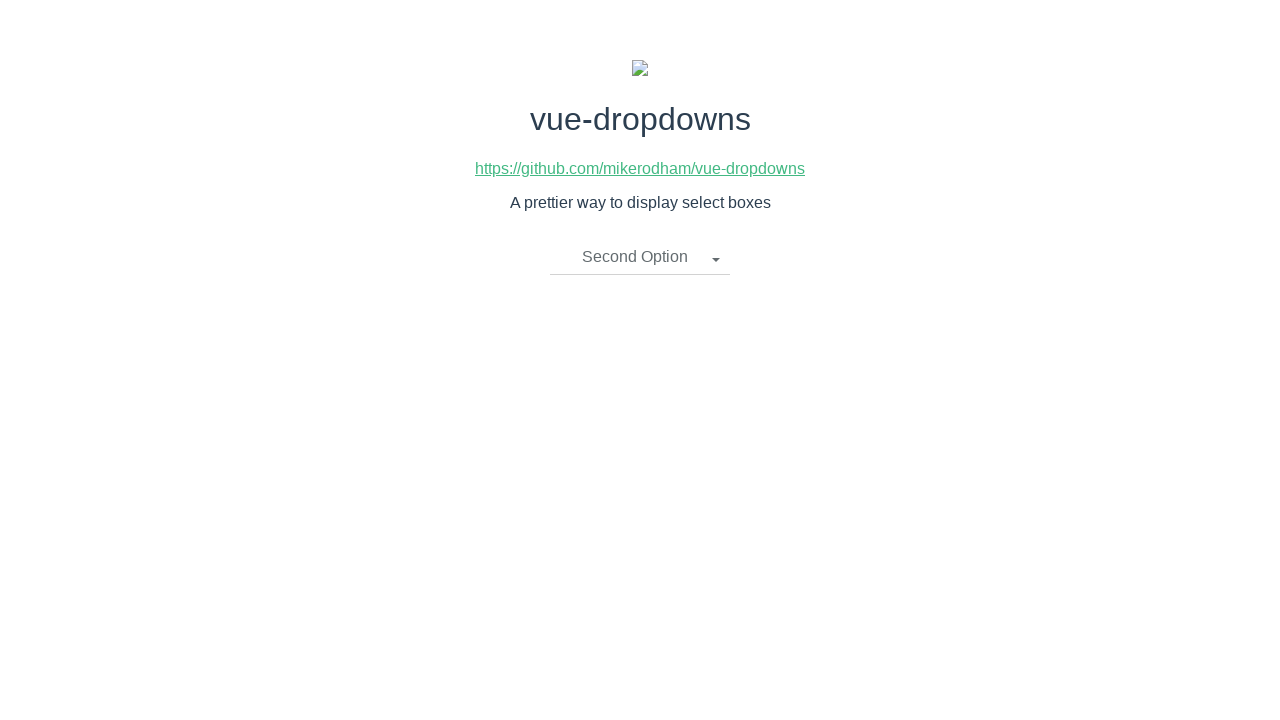

Clicked dropdown toggle to open menu at (640, 257) on li.dropdown-toggle
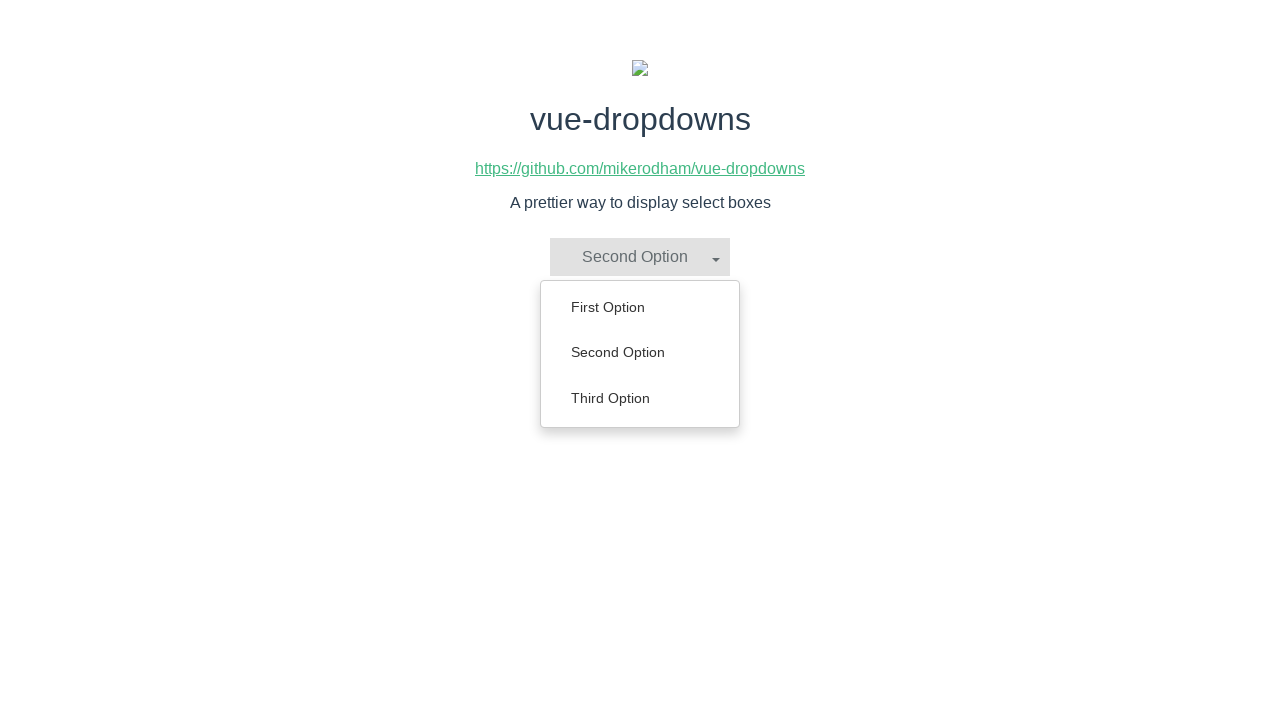

Dropdown menu loaded with options
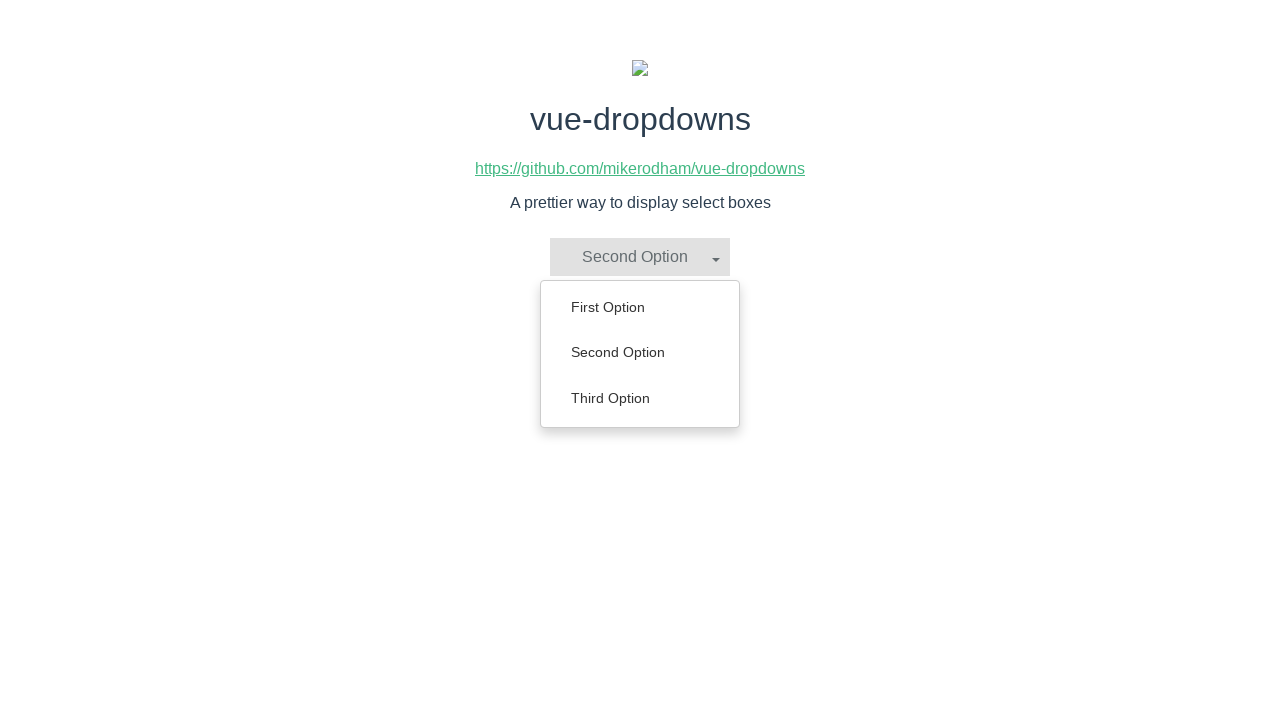

Selected 'First Option' from dropdown at (640, 307) on ul.dropdown-menu a:has-text('First Option')
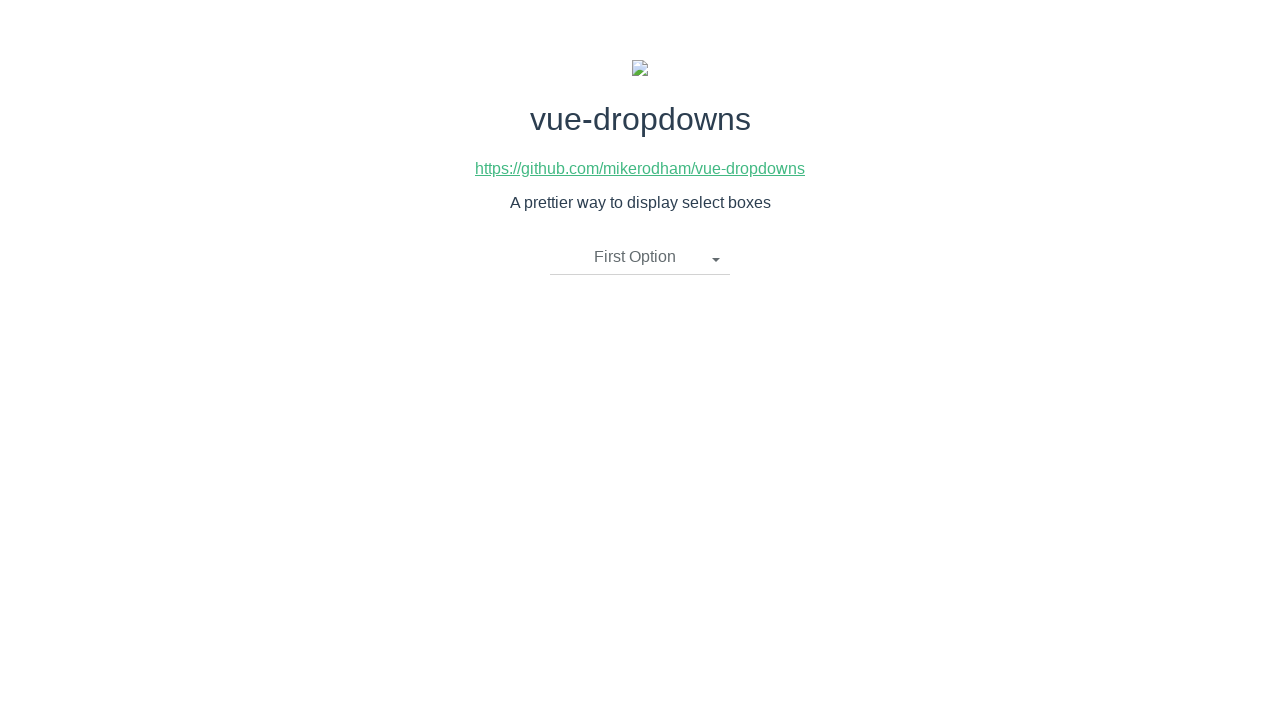

Waited for 'First Option' selection to register
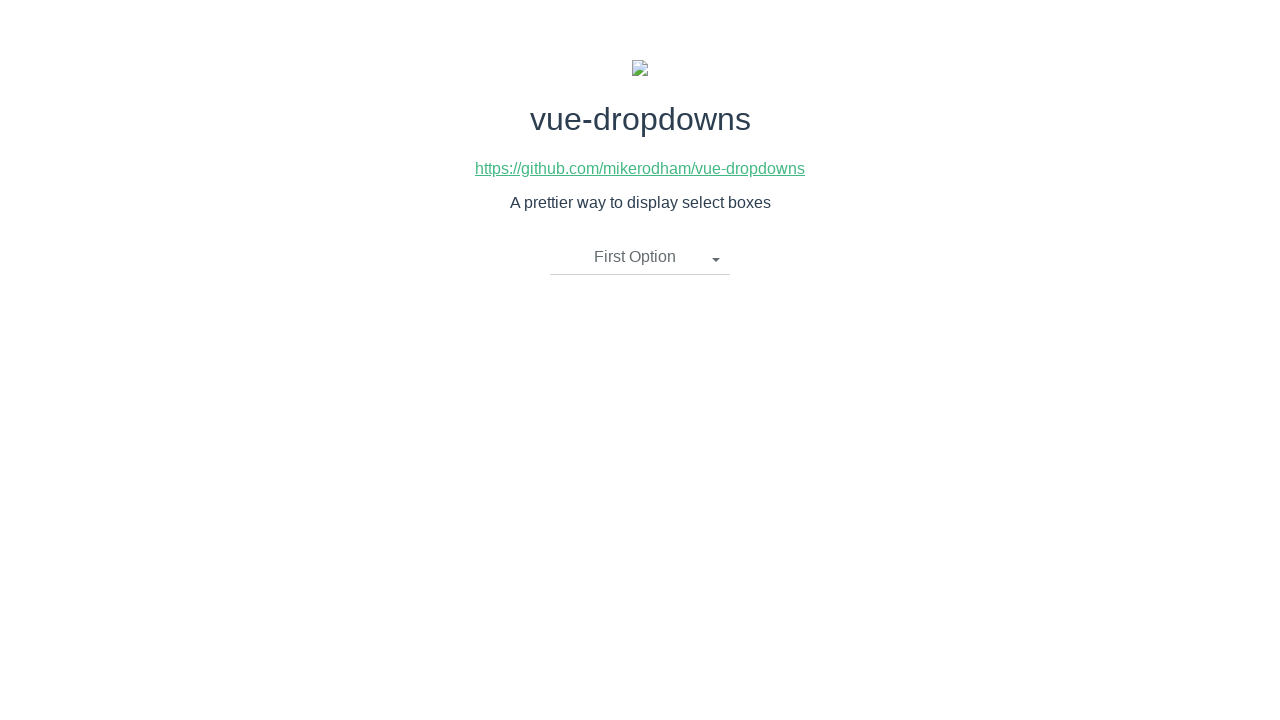

Clicked dropdown toggle to open menu at (640, 257) on li.dropdown-toggle
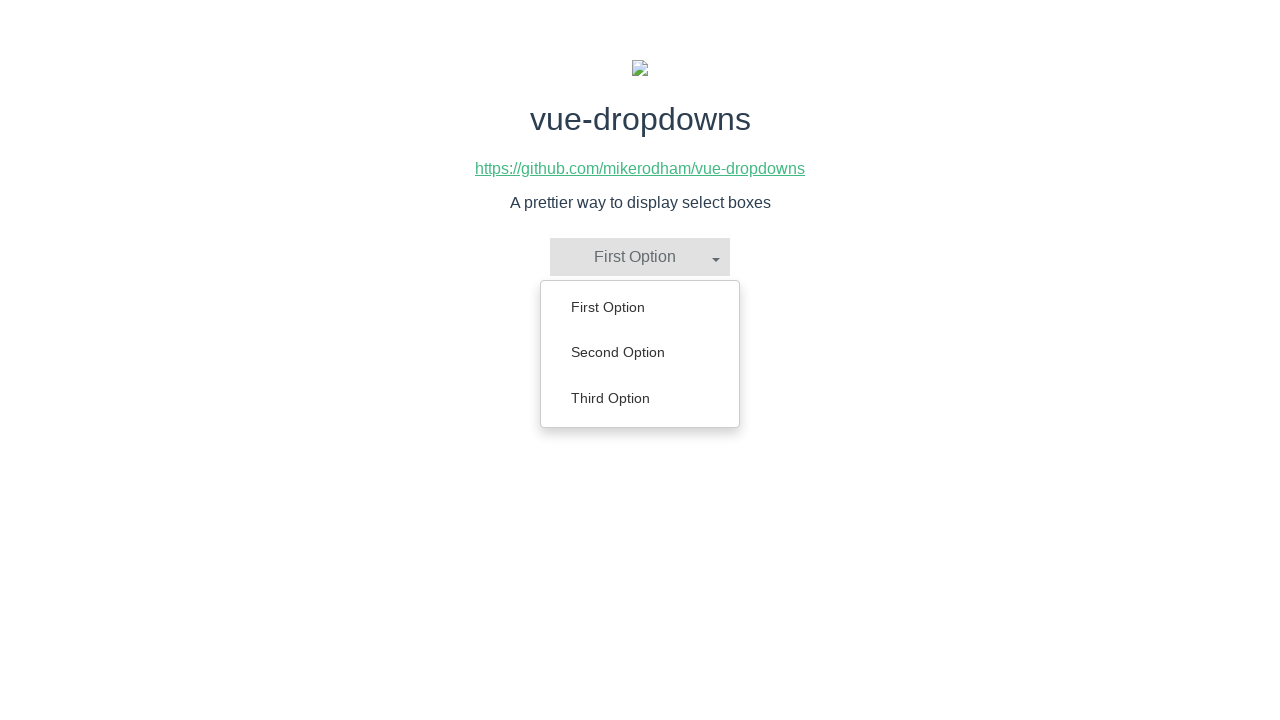

Dropdown menu loaded with options
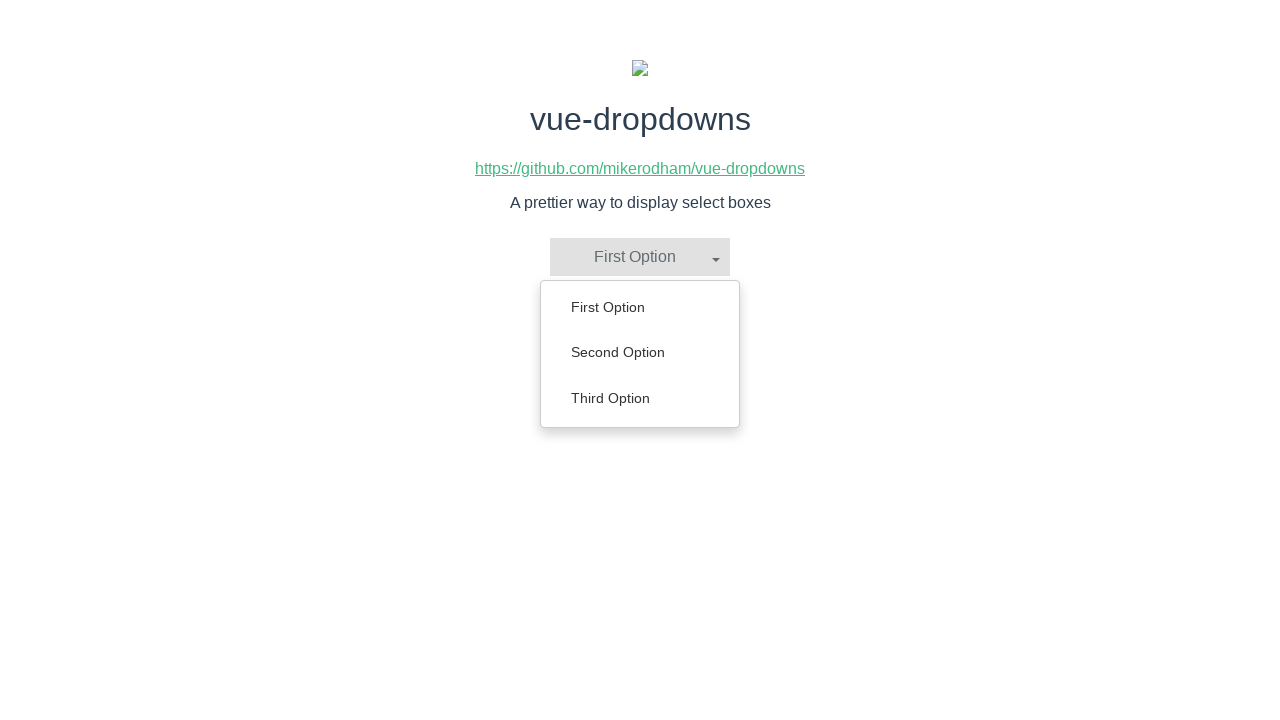

Selected 'Third Option' from dropdown at (640, 398) on ul.dropdown-menu a:has-text('Third Option')
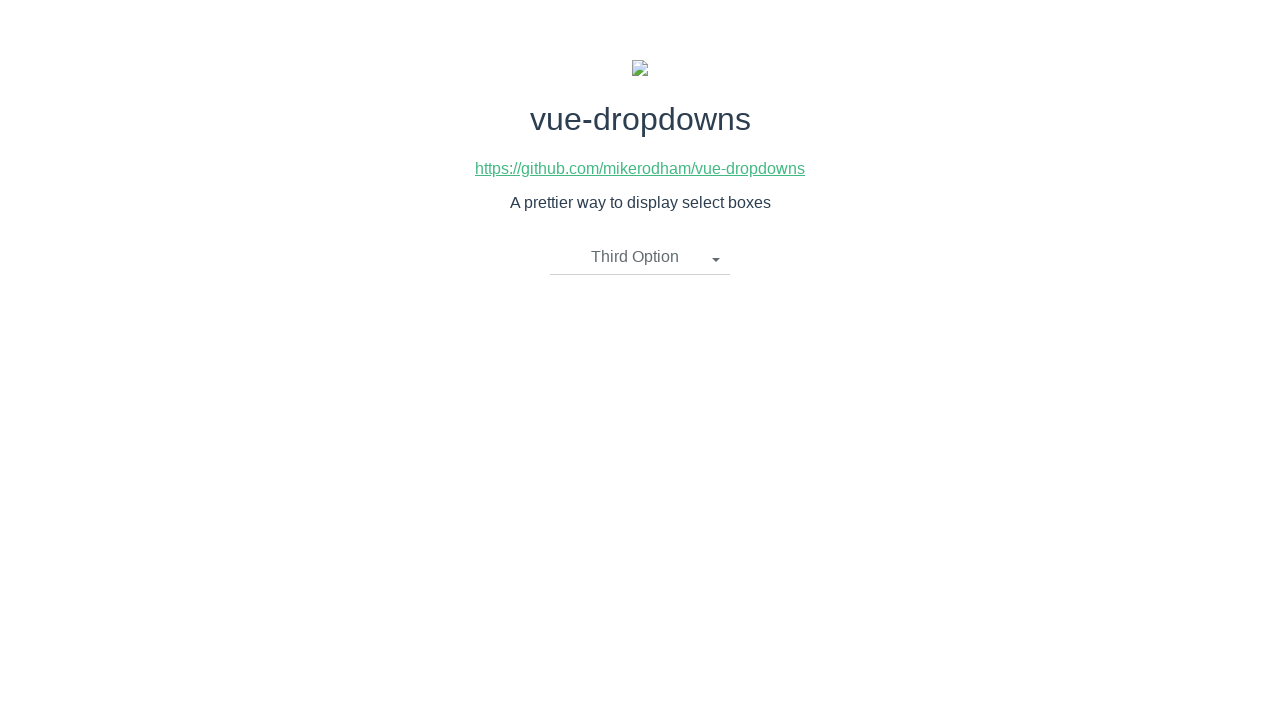

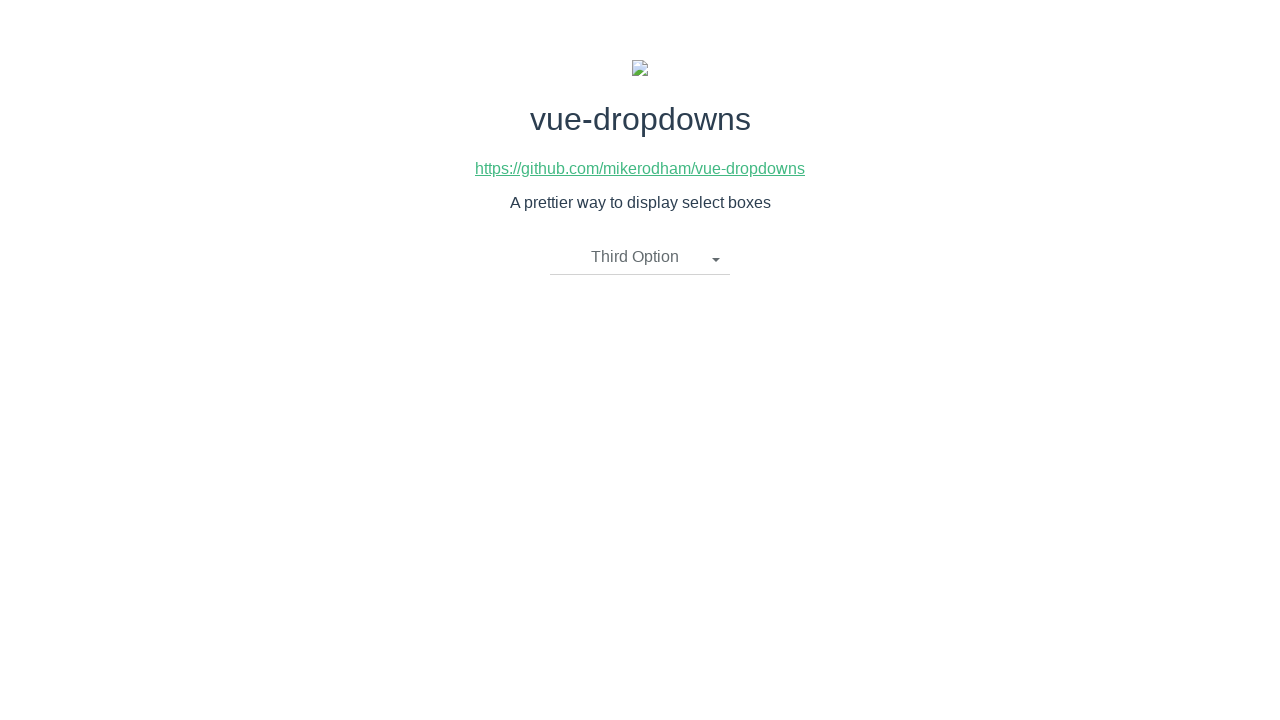